Adds a monitor to the shopping cart

Starting URL: https://www.demoblaze.com/

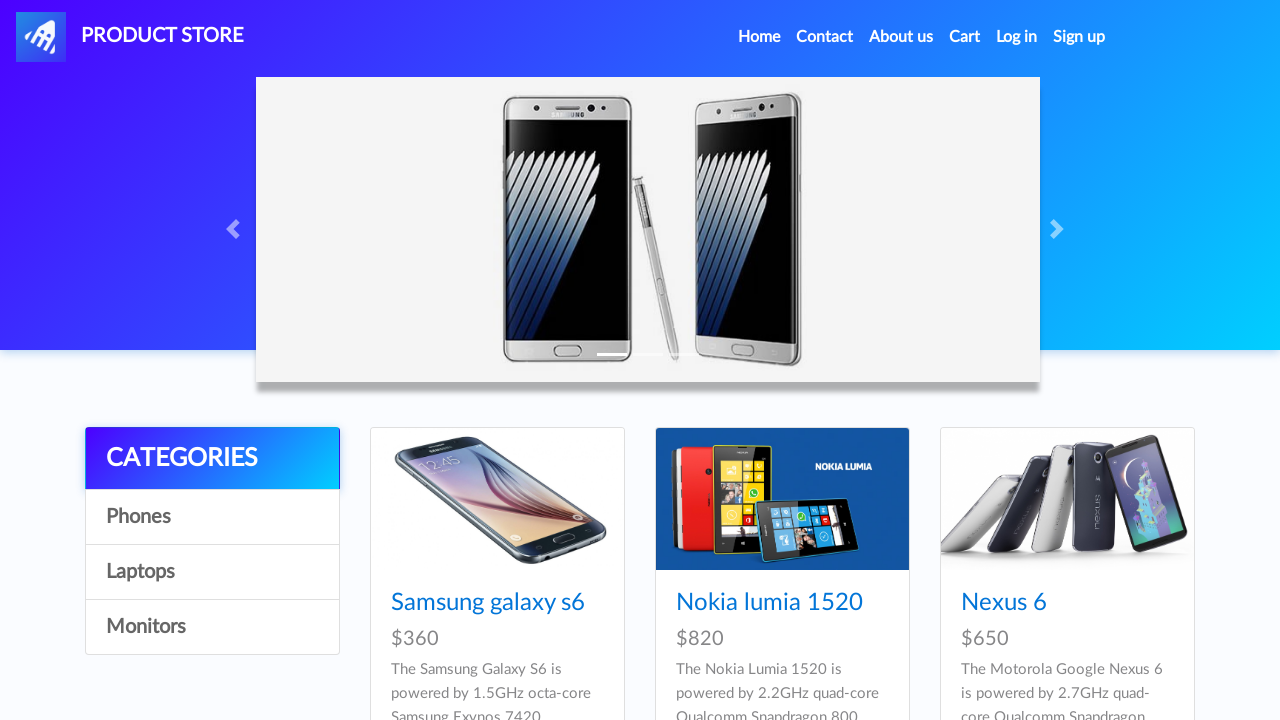

Clicked on Monitors category at (212, 627) on text=Monitors
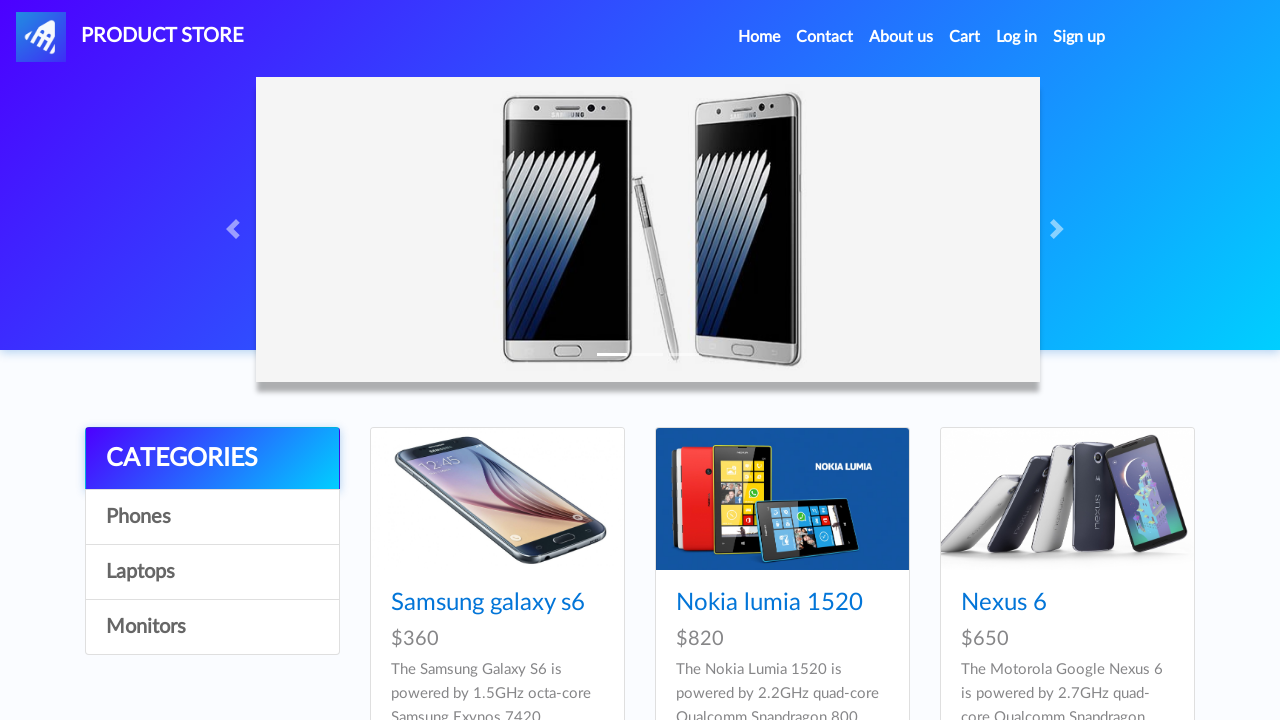

Clicked on Apple monitor 24 at (484, 603) on text=Apple monitor 24
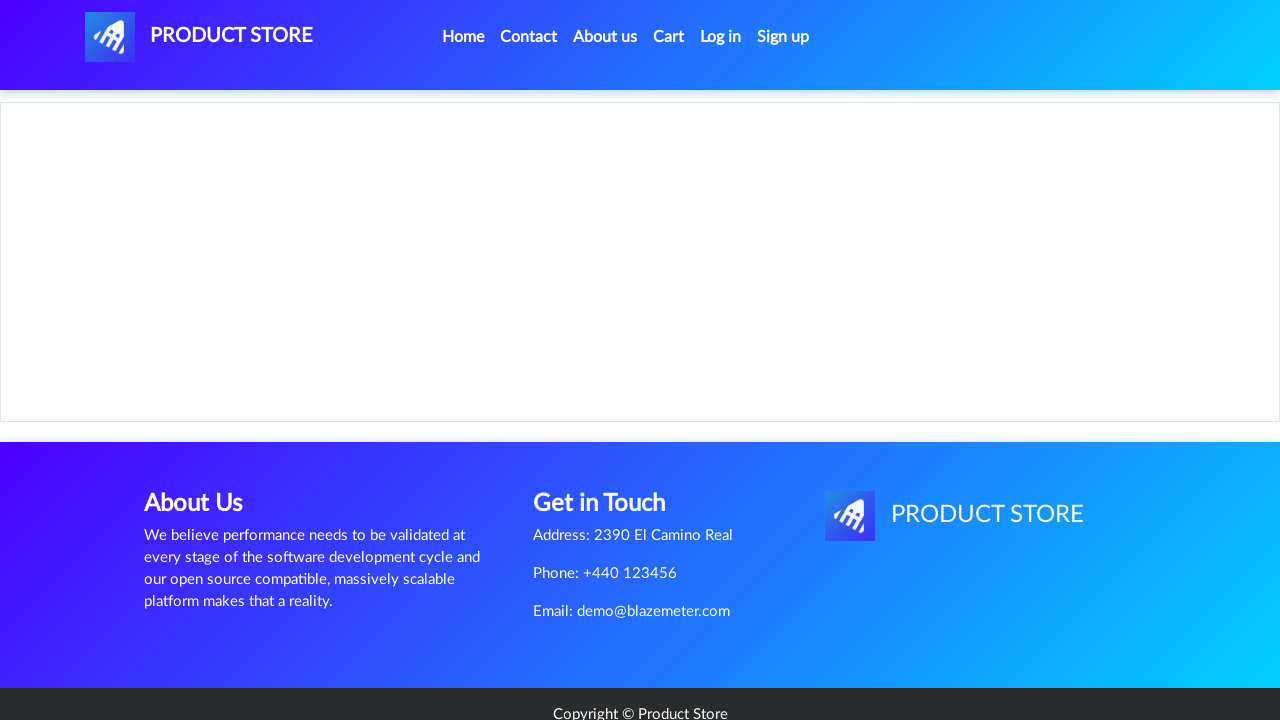

Clicked Add to cart button at (610, 460) on text=Add to cart
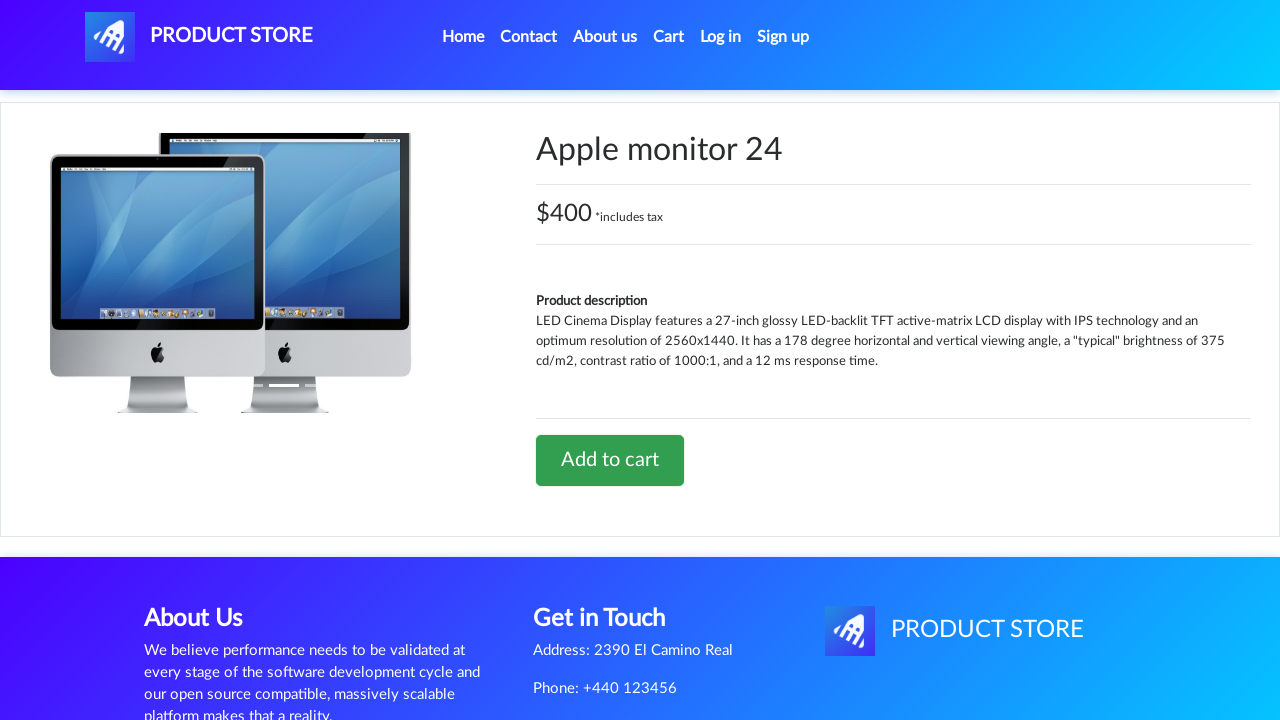

Accepted confirmation alert for adding monitor to cart
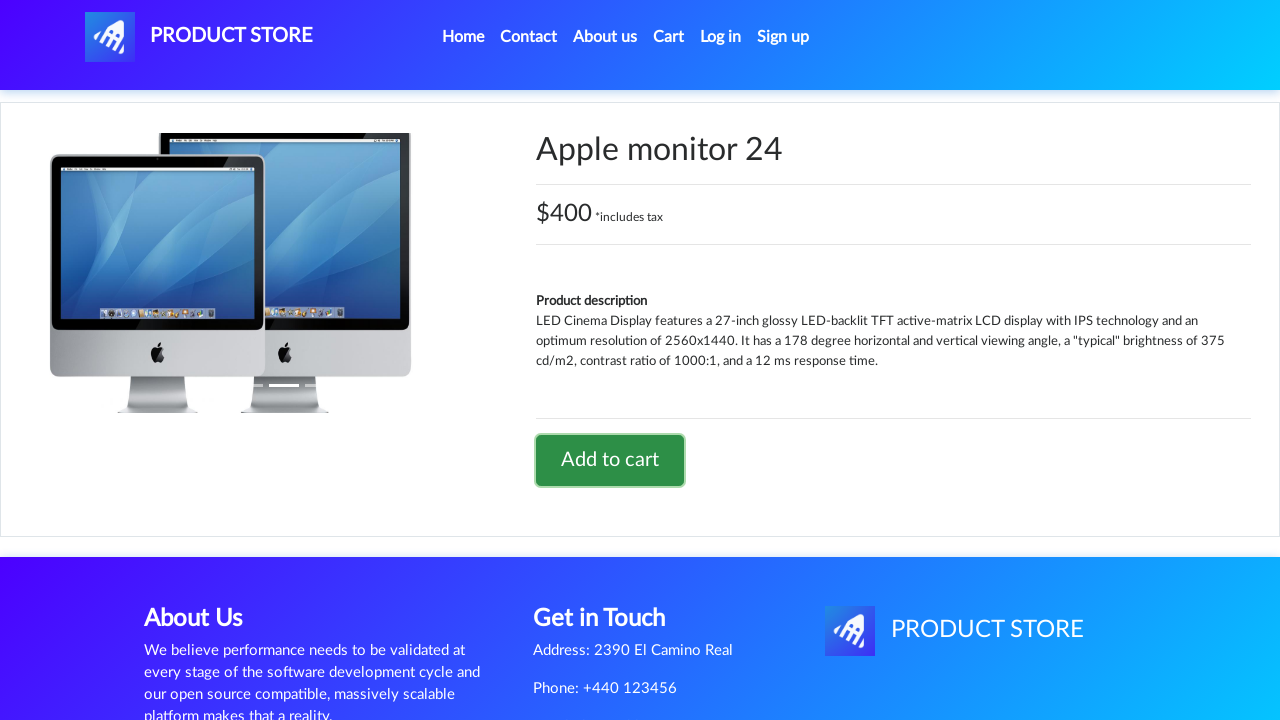

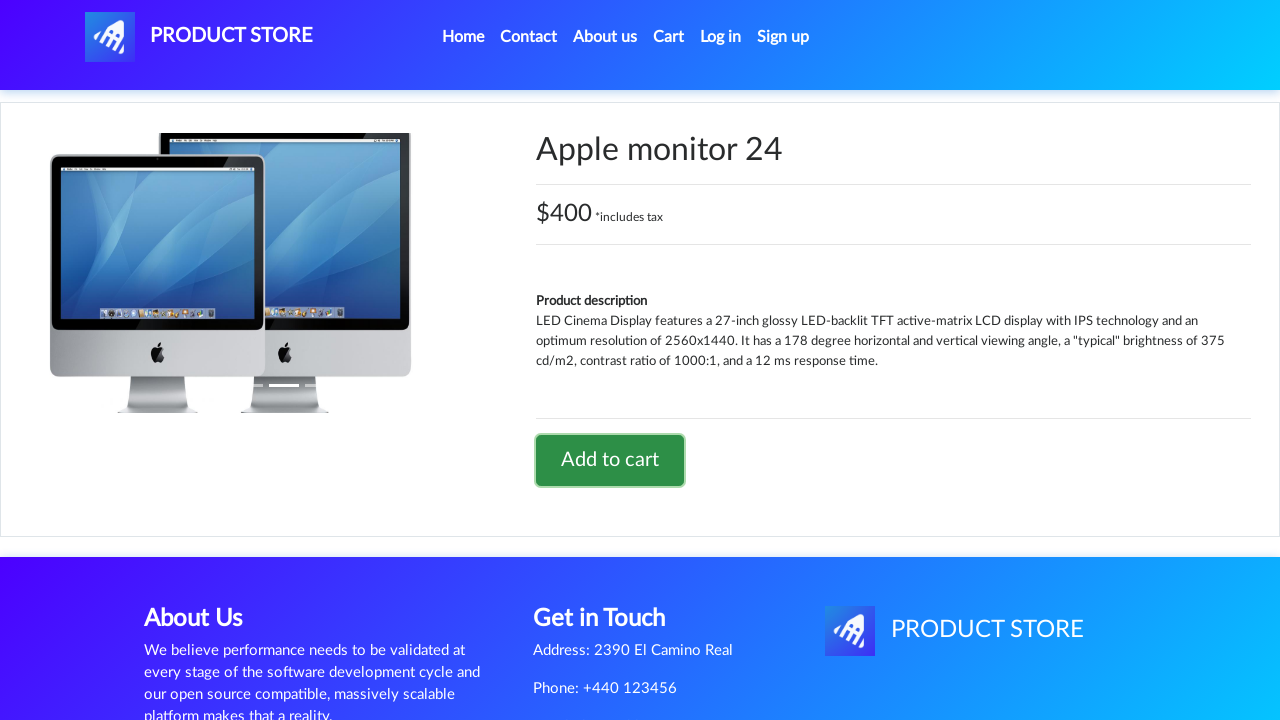